Tests infinite scroll functionality on a job listing page by scrolling multiple times to trigger lazy loading of additional job cards, then verifies that job listings are displayed.

Starting URL: https://kerja.kitalulus.com/id/lowongan?job_functions=&sort_by=isHighlighted

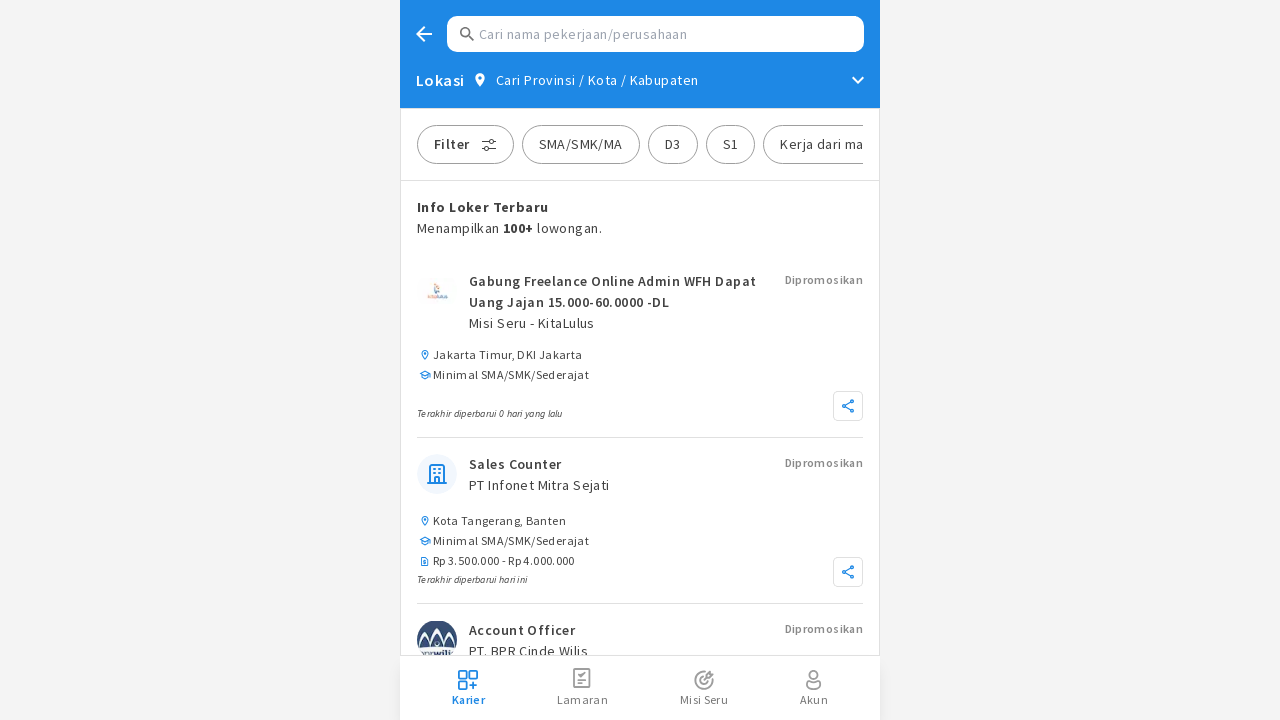

Initial job cards loaded on the page
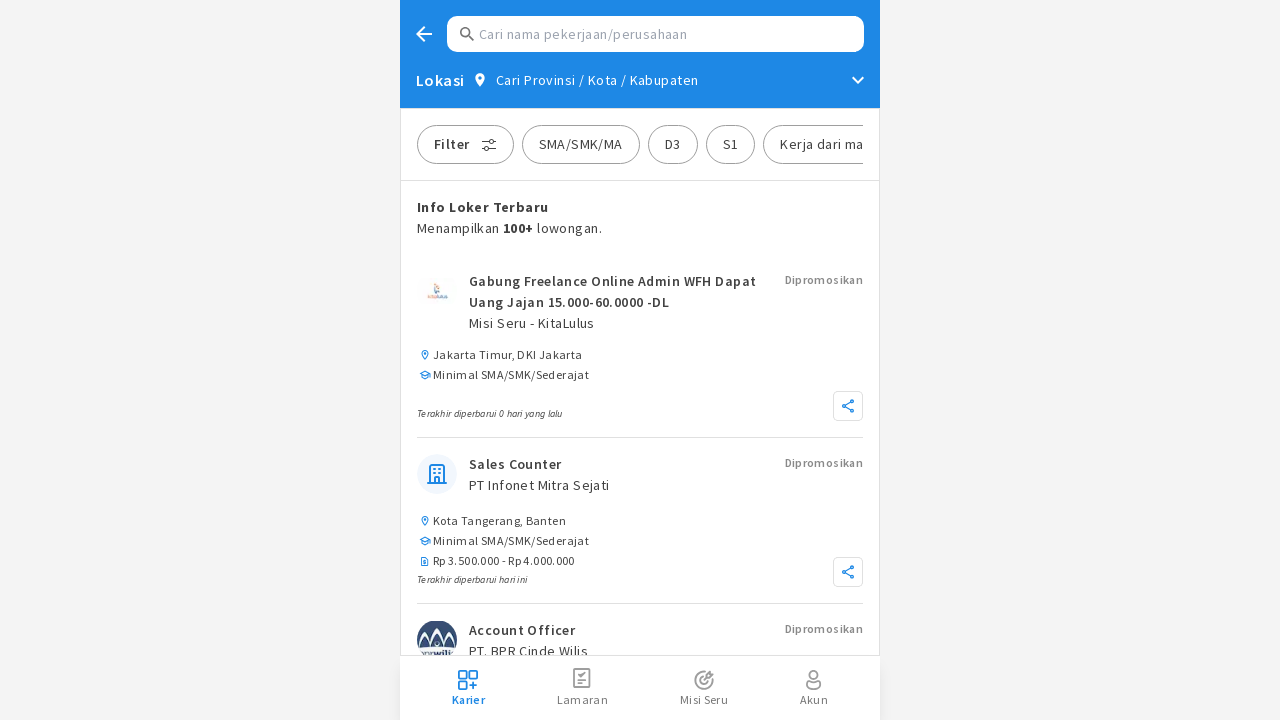

Scrolled to bottom of page to trigger lazy loading (scroll 1/10)
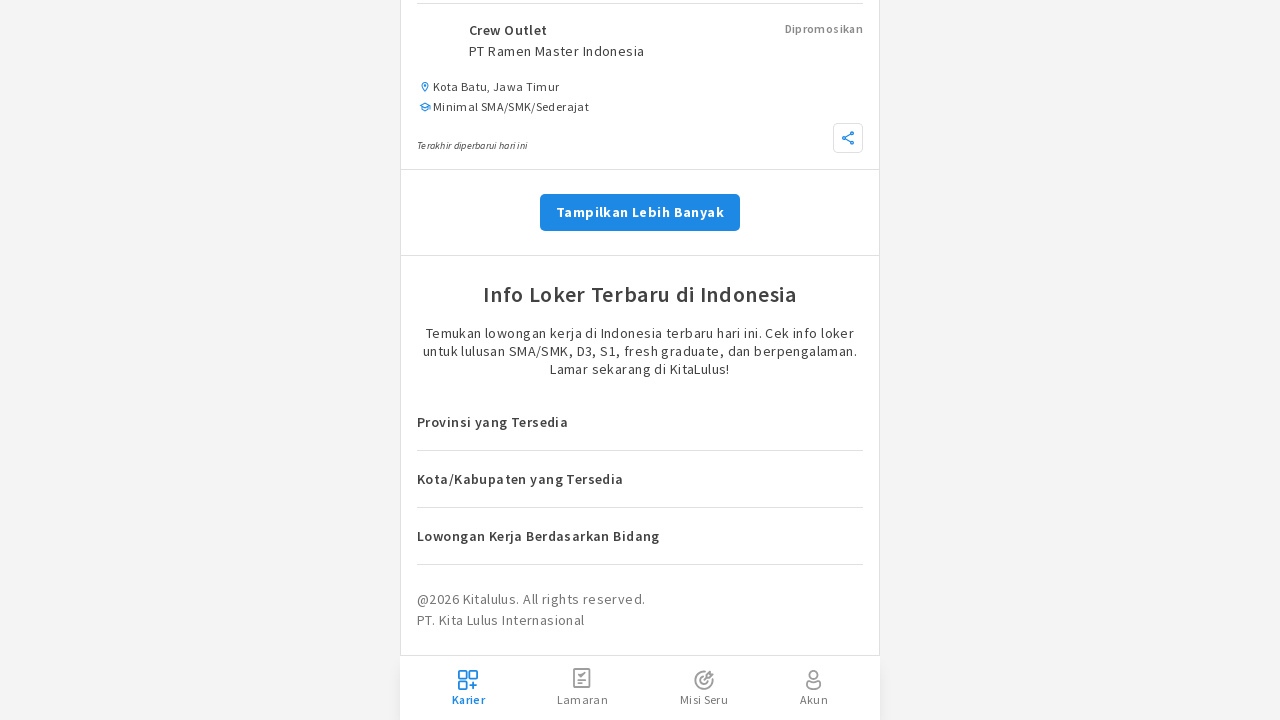

Waited 300ms for additional job listings to load
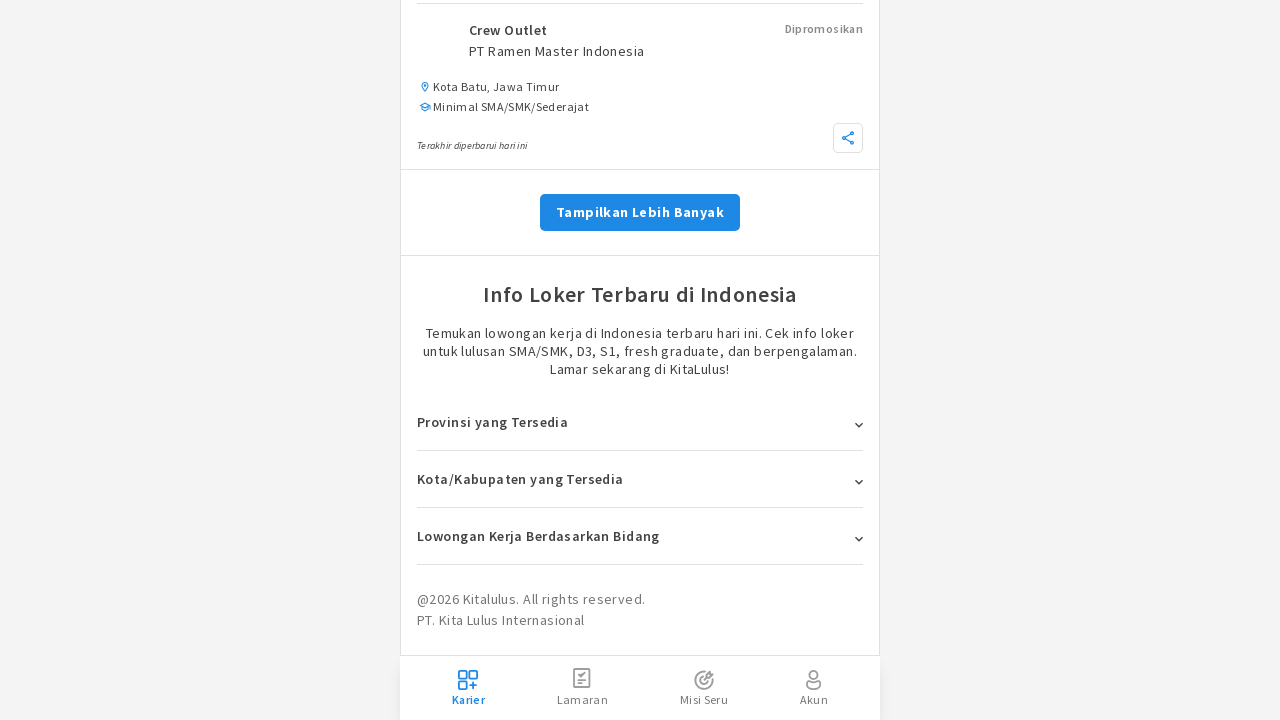

Scrolled to bottom of page to trigger lazy loading (scroll 2/10)
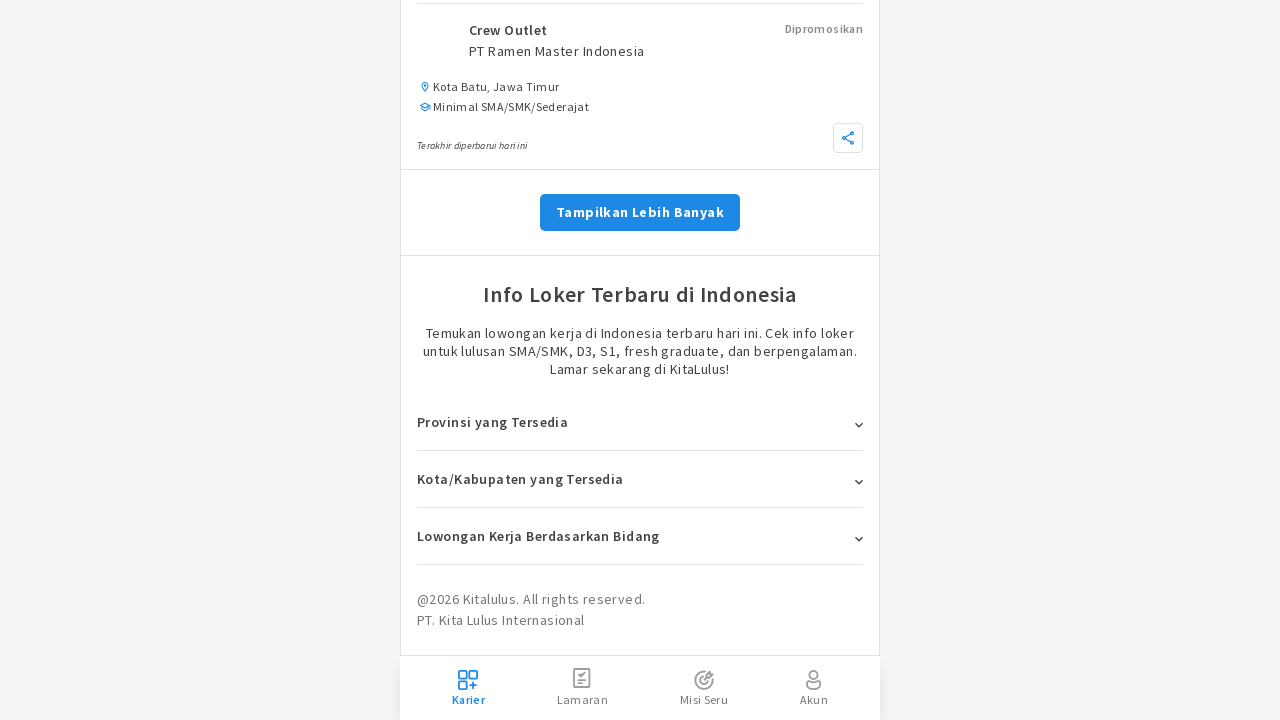

Waited 300ms for additional job listings to load
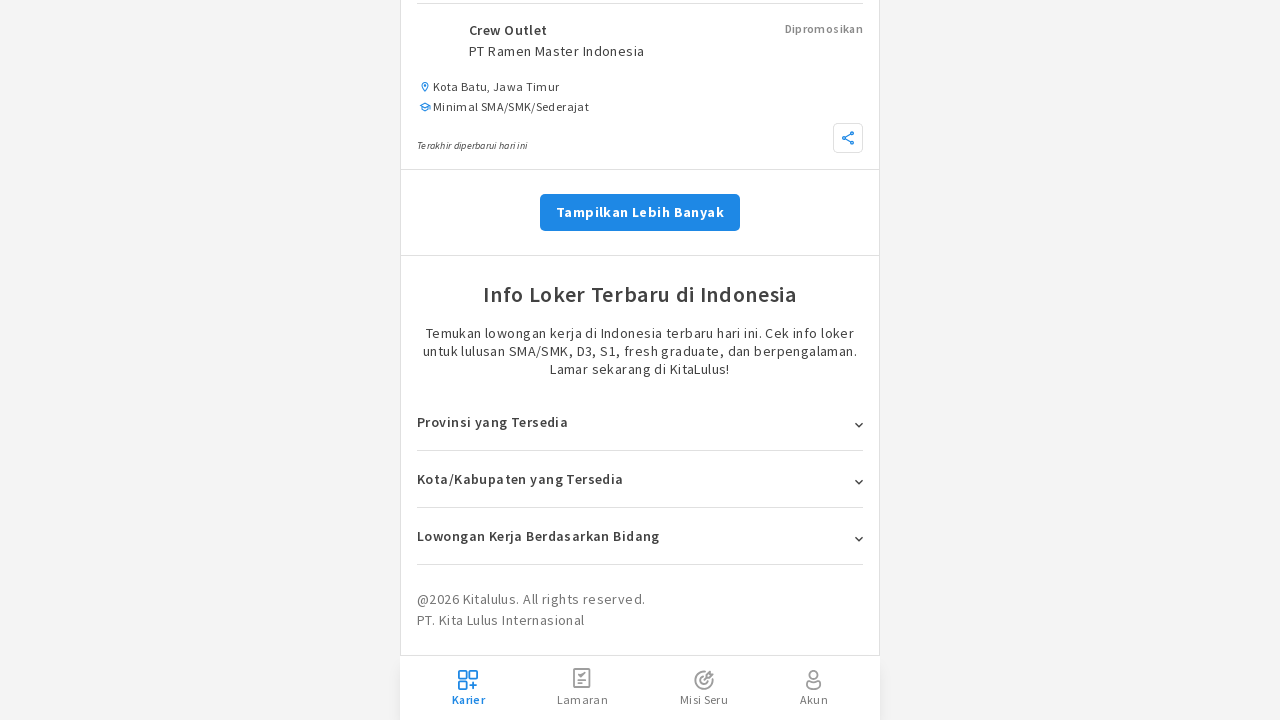

Scrolled to bottom of page to trigger lazy loading (scroll 3/10)
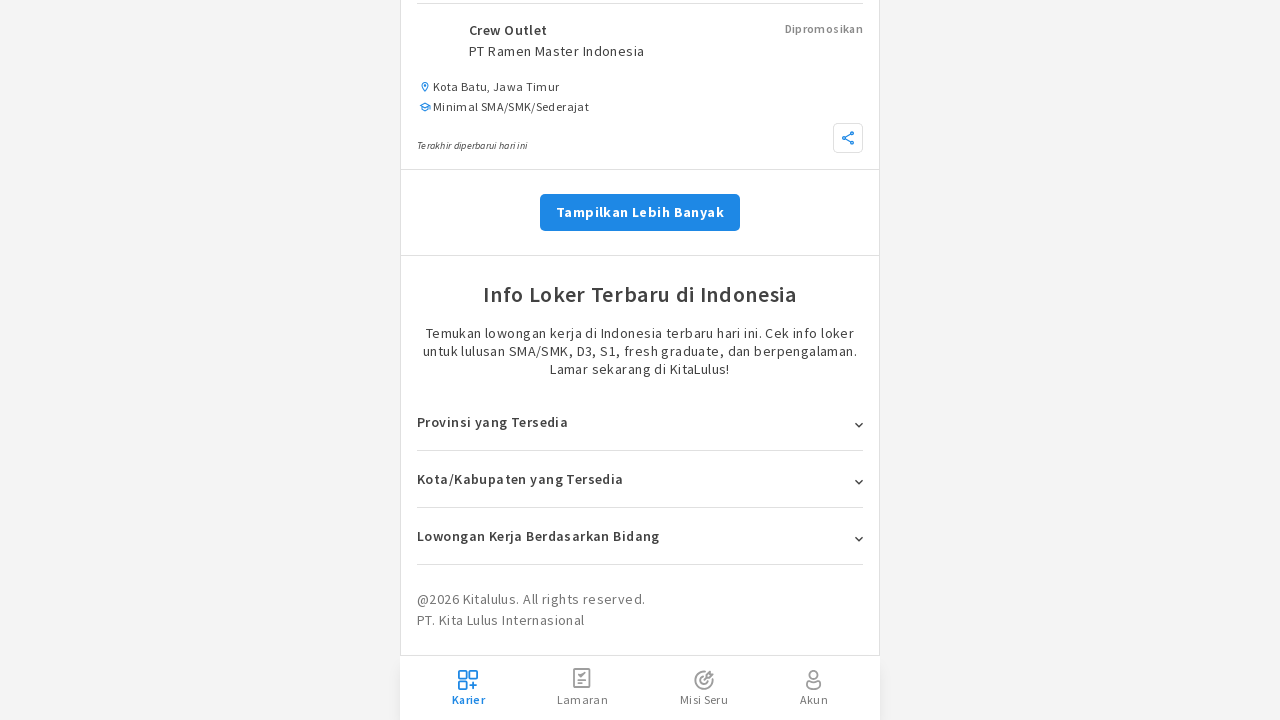

Waited 300ms for additional job listings to load
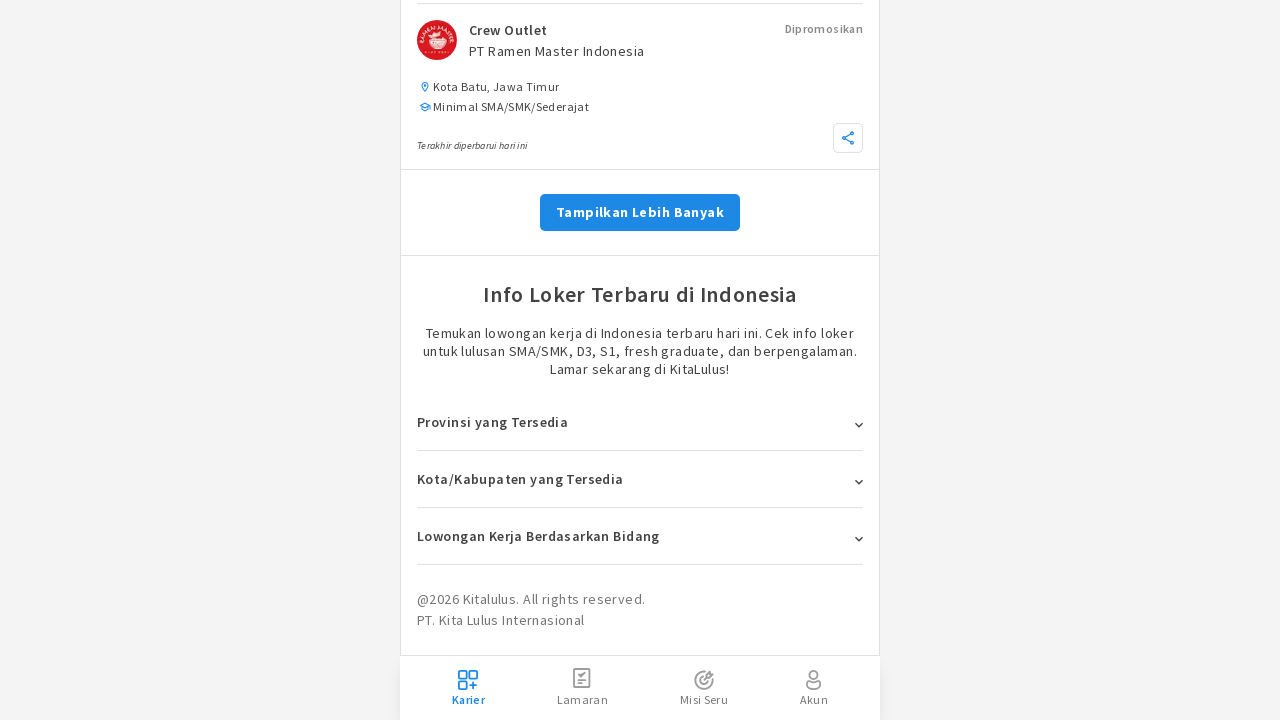

Scrolled to bottom of page to trigger lazy loading (scroll 4/10)
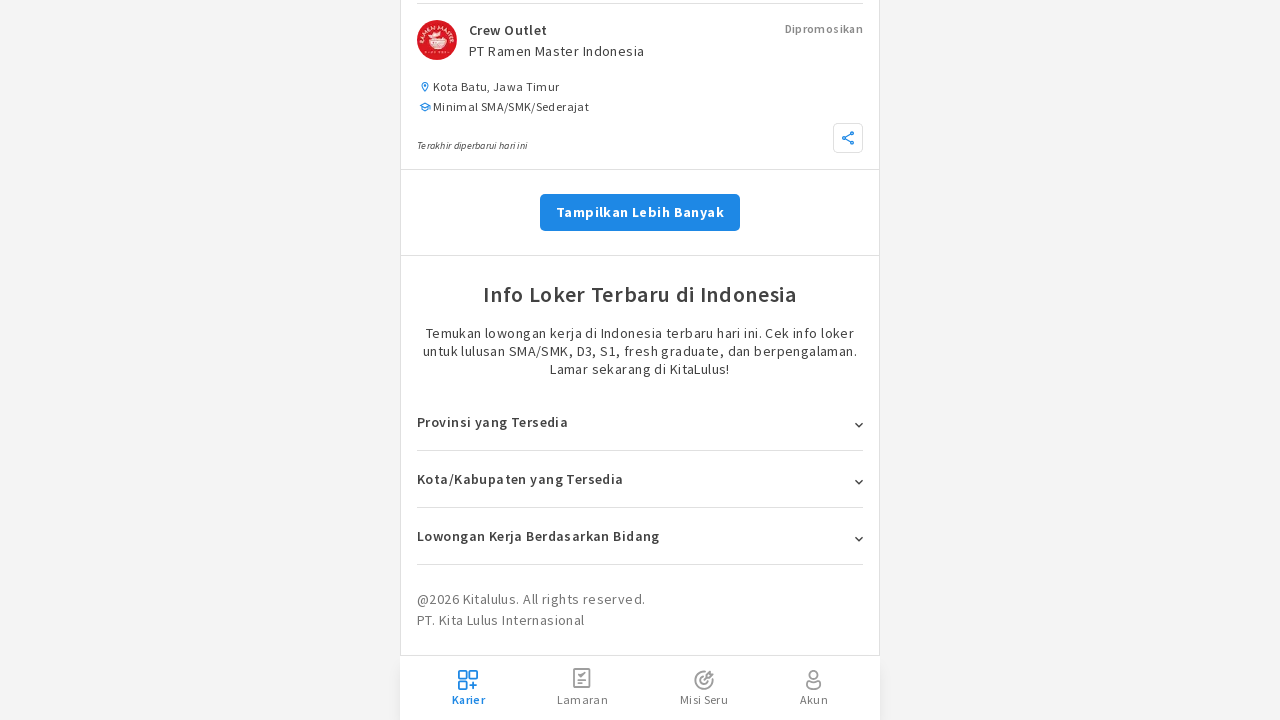

Waited 300ms for additional job listings to load
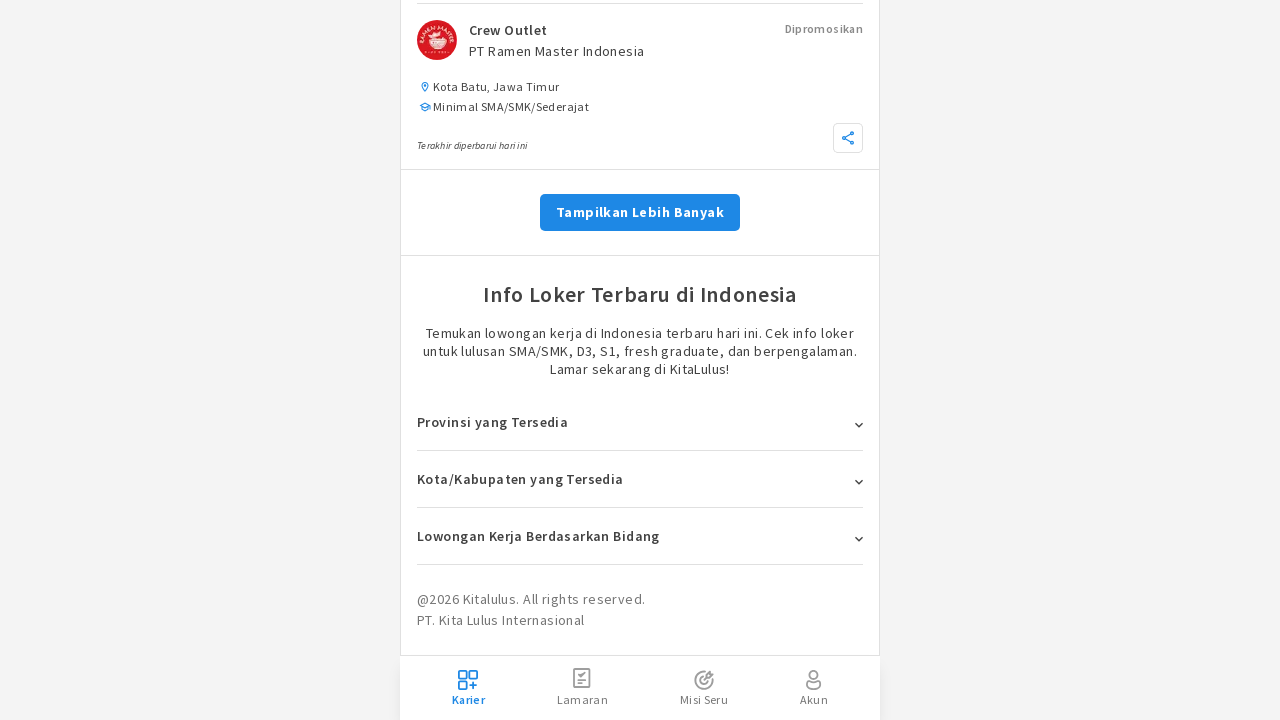

Scrolled to bottom of page to trigger lazy loading (scroll 5/10)
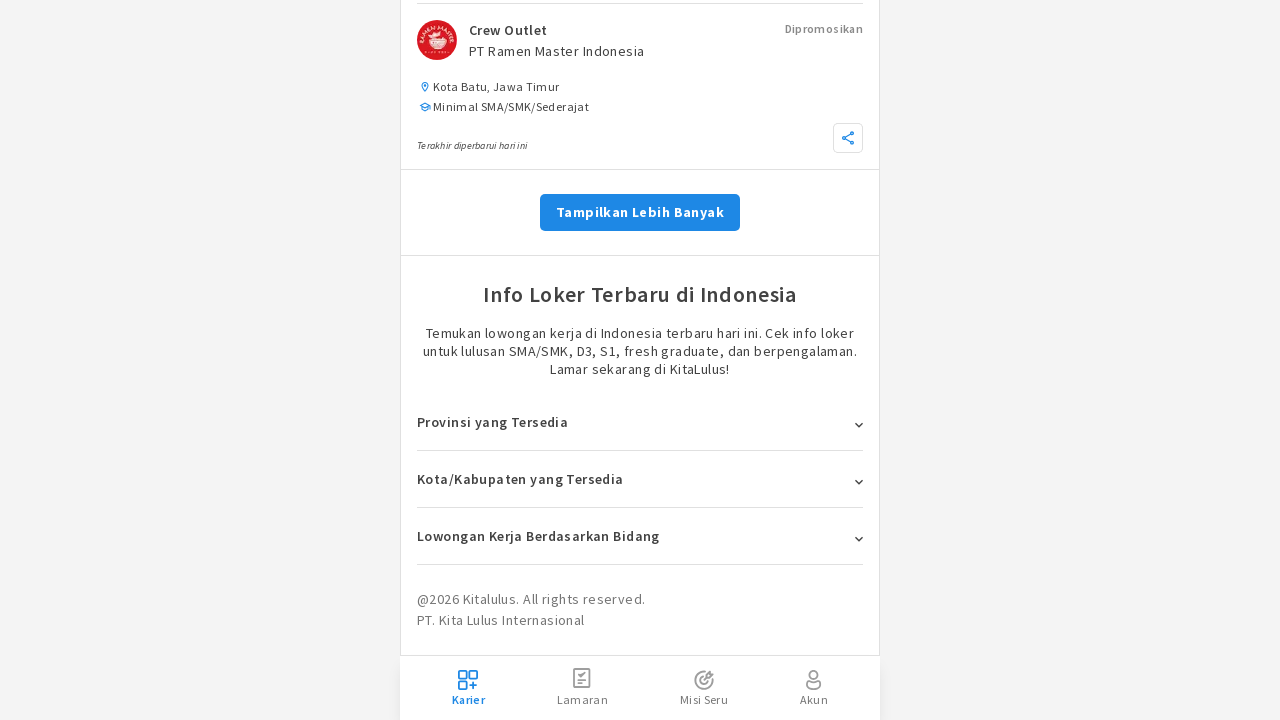

Waited 300ms for additional job listings to load
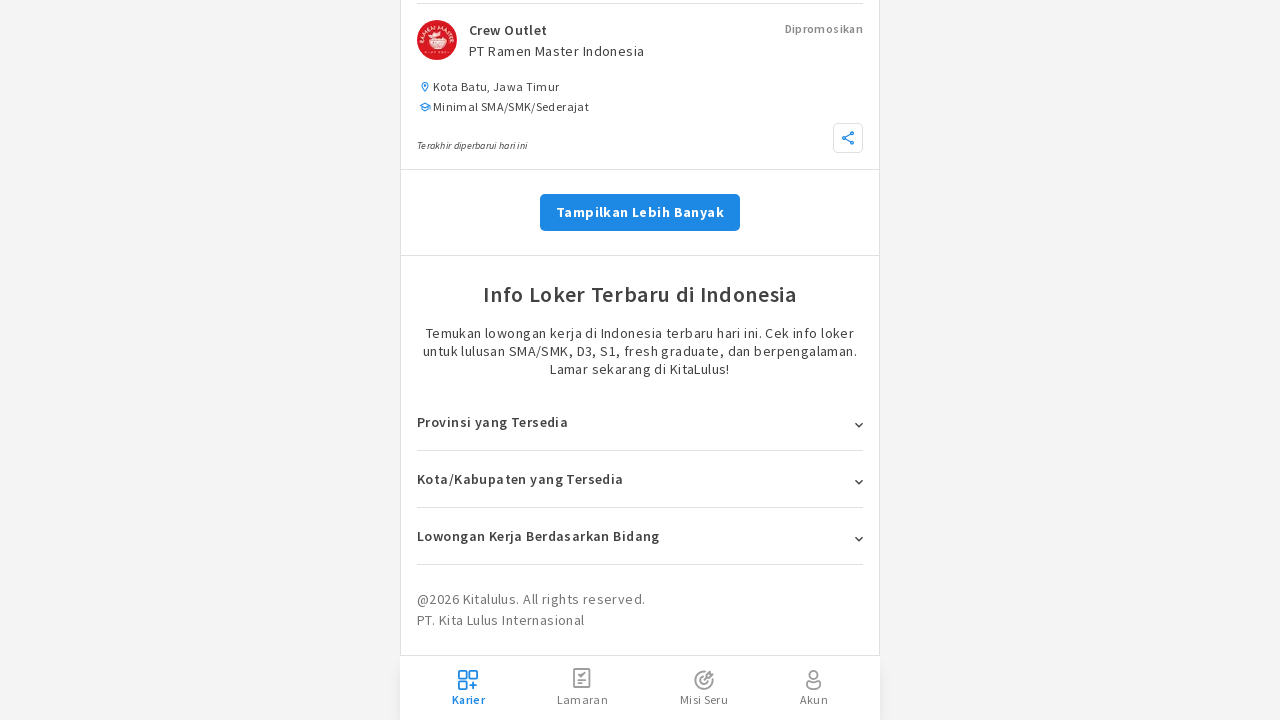

Scrolled to bottom of page to trigger lazy loading (scroll 6/10)
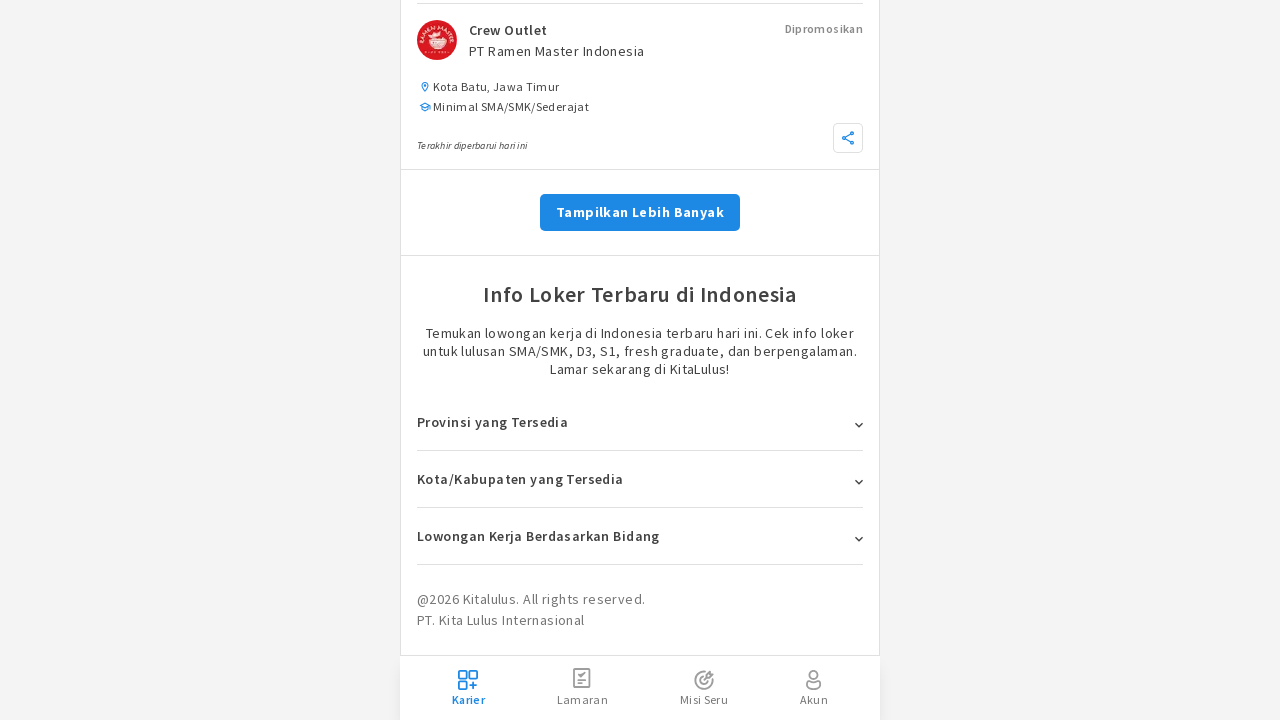

Waited 300ms for additional job listings to load
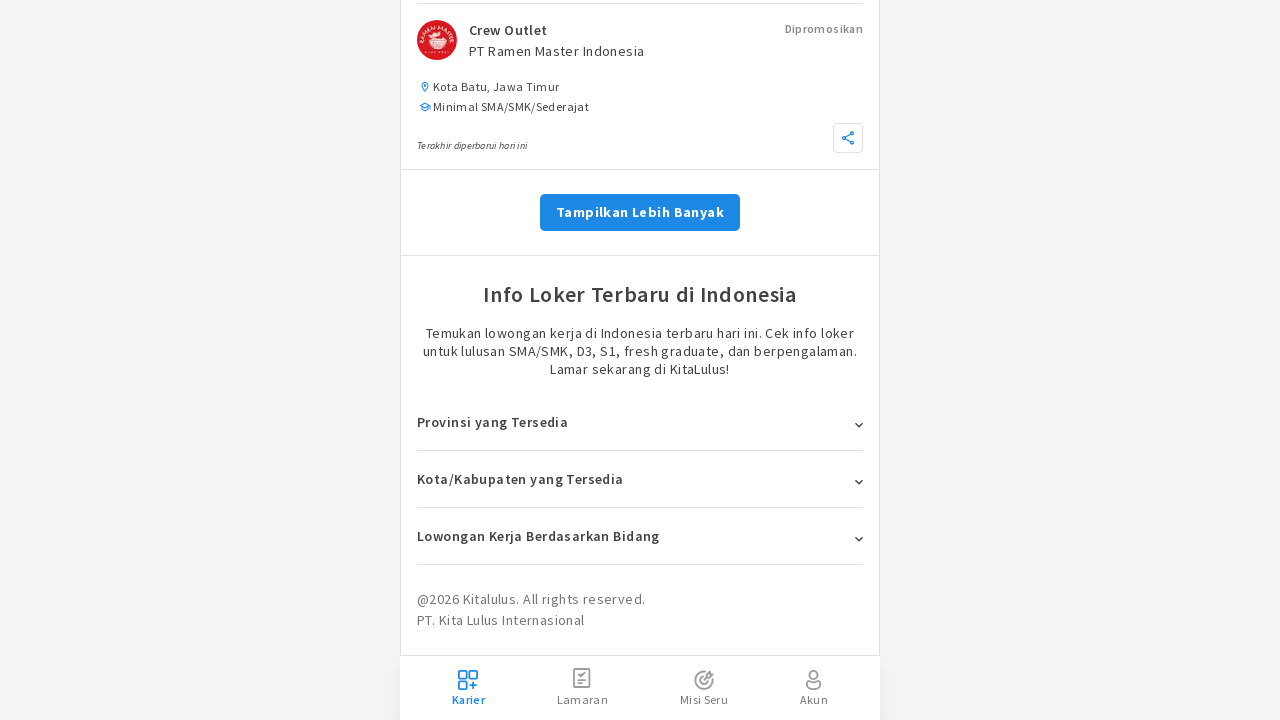

Scrolled to bottom of page to trigger lazy loading (scroll 7/10)
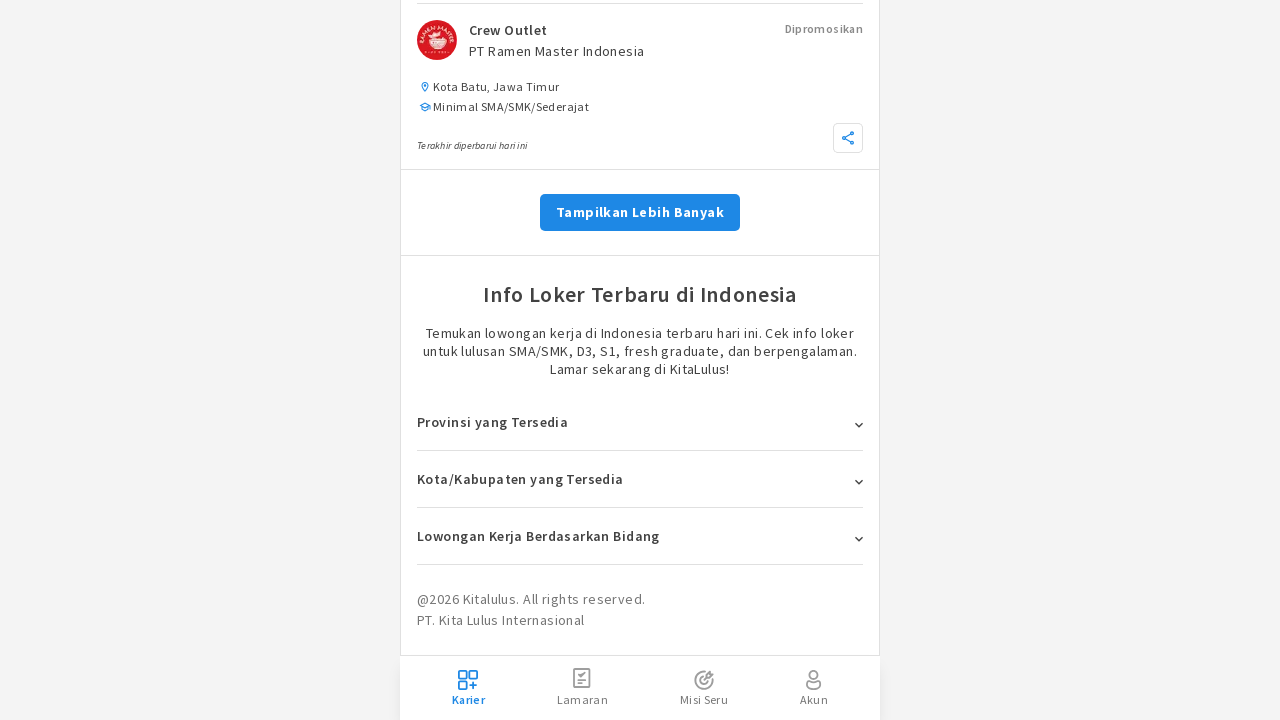

Waited 300ms for additional job listings to load
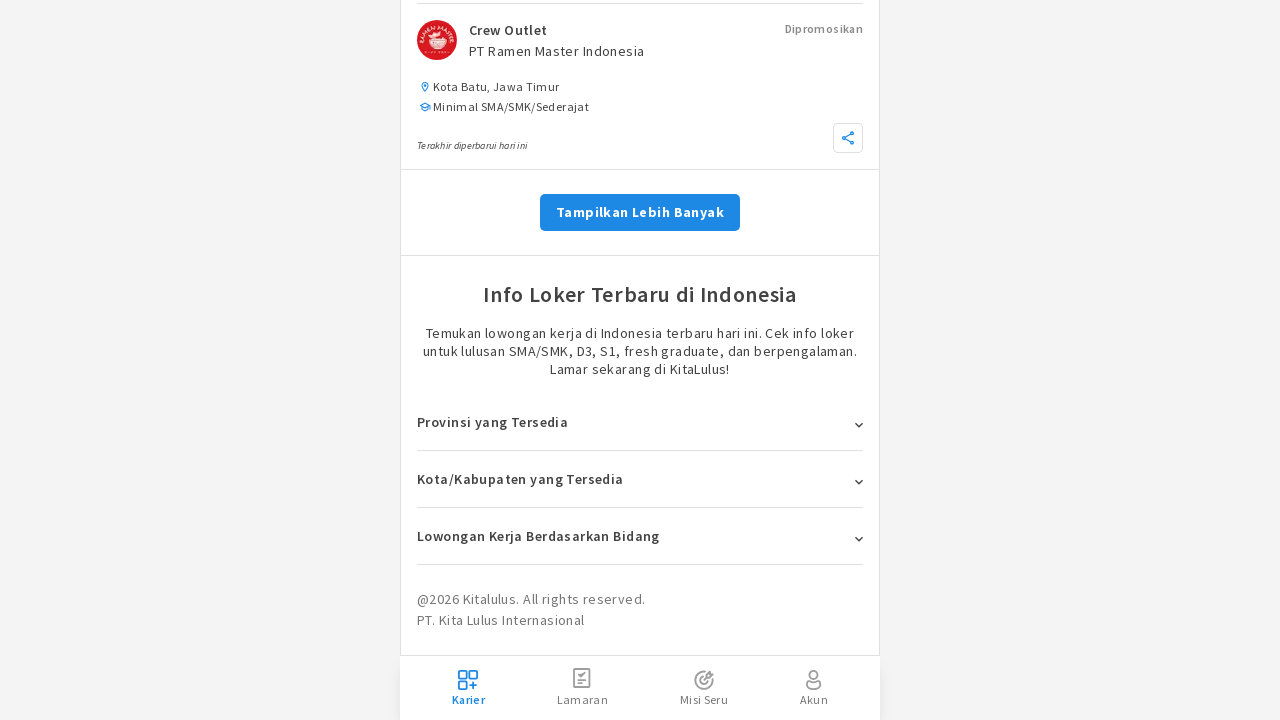

Scrolled to bottom of page to trigger lazy loading (scroll 8/10)
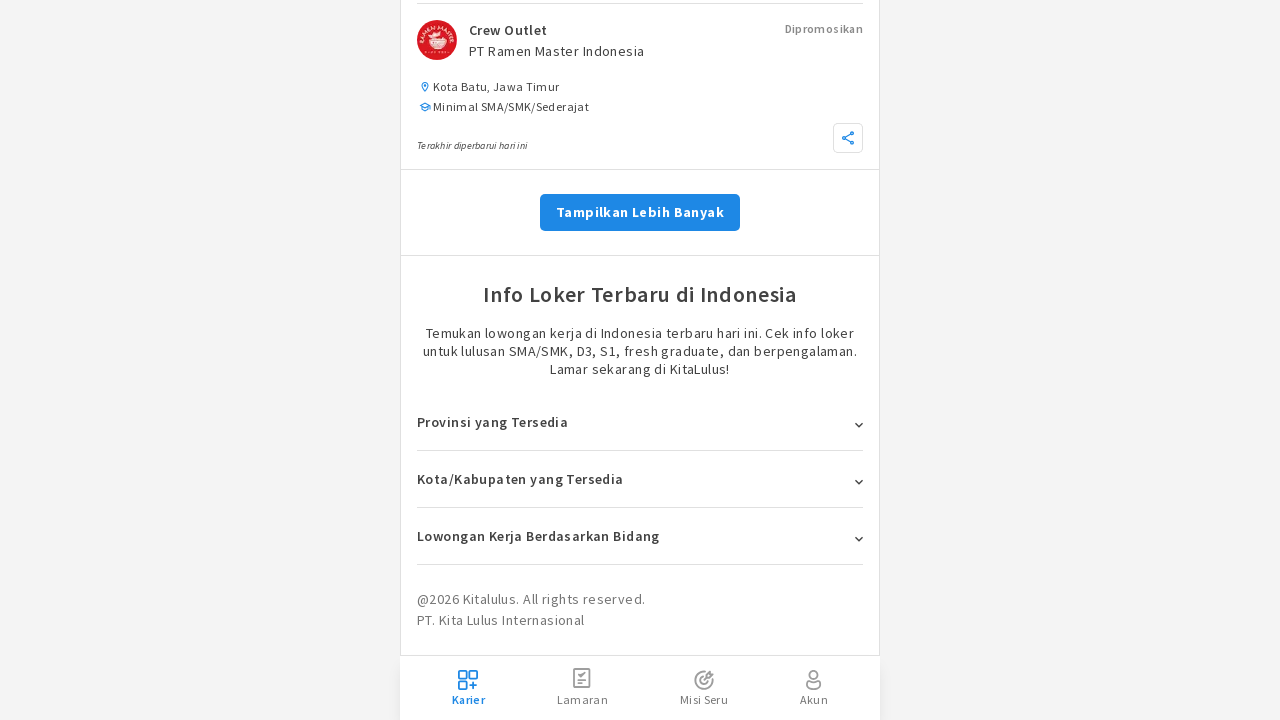

Waited 300ms for additional job listings to load
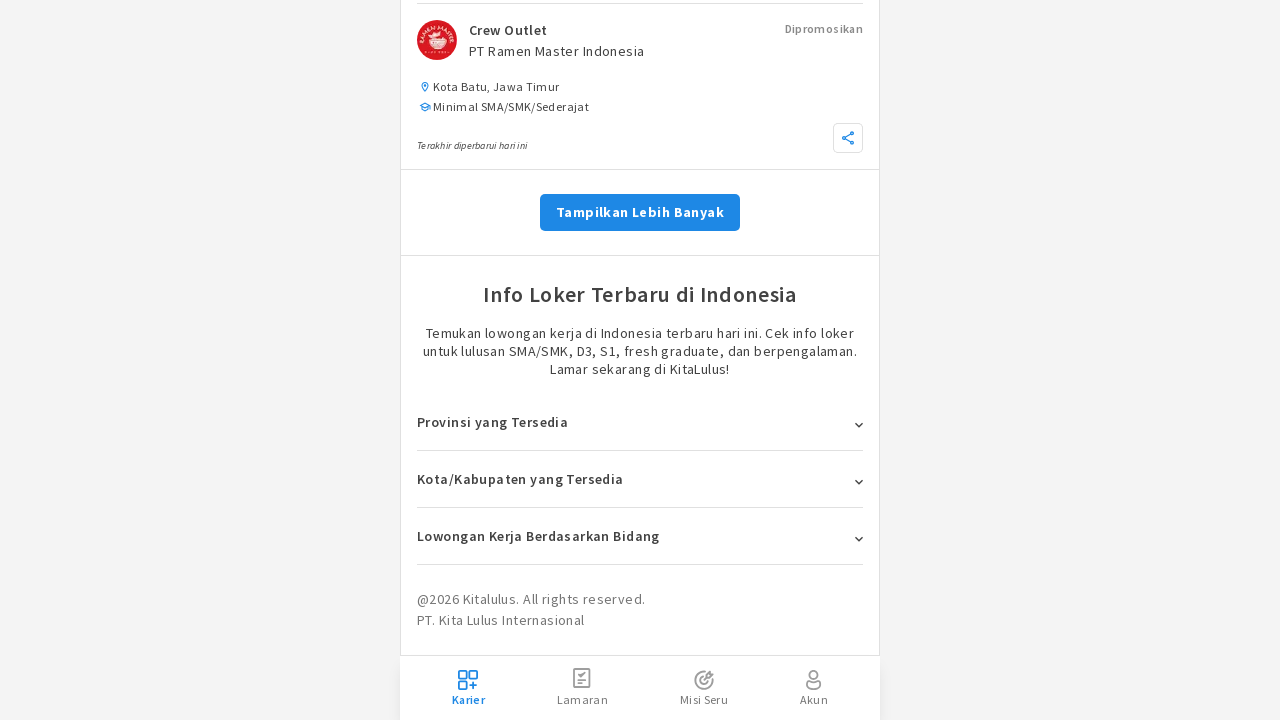

Scrolled to bottom of page to trigger lazy loading (scroll 9/10)
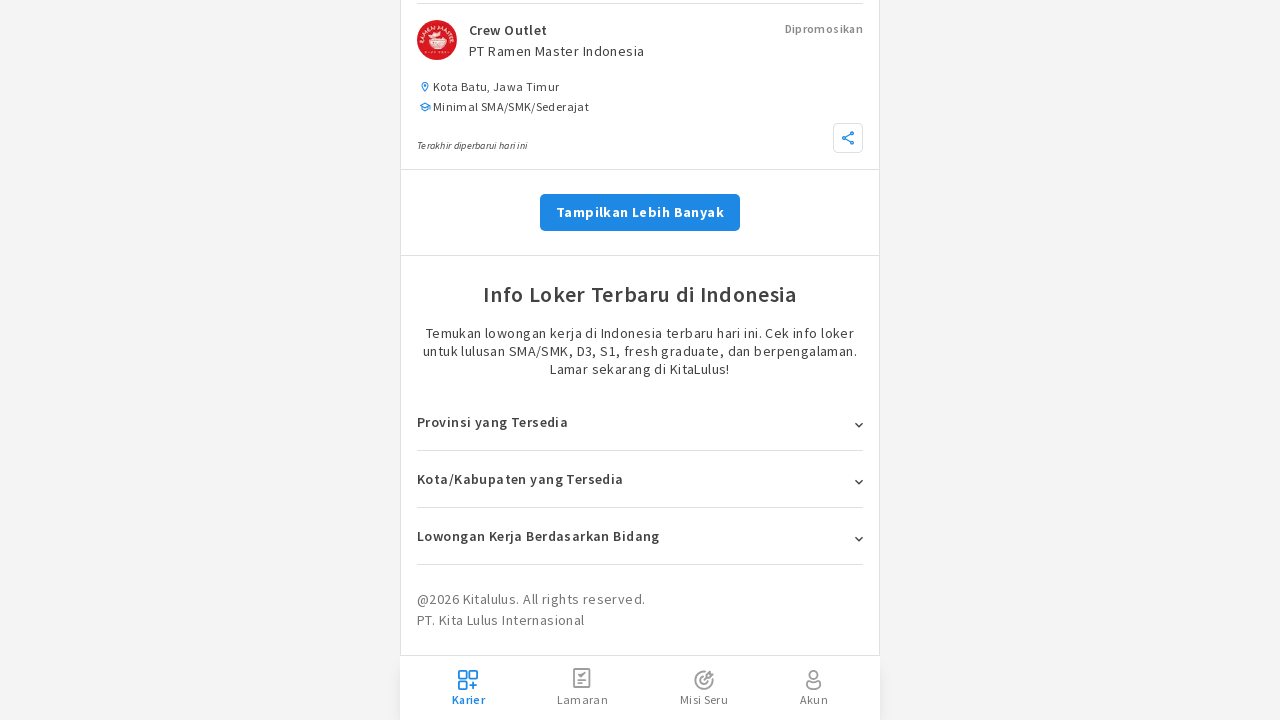

Waited 300ms for additional job listings to load
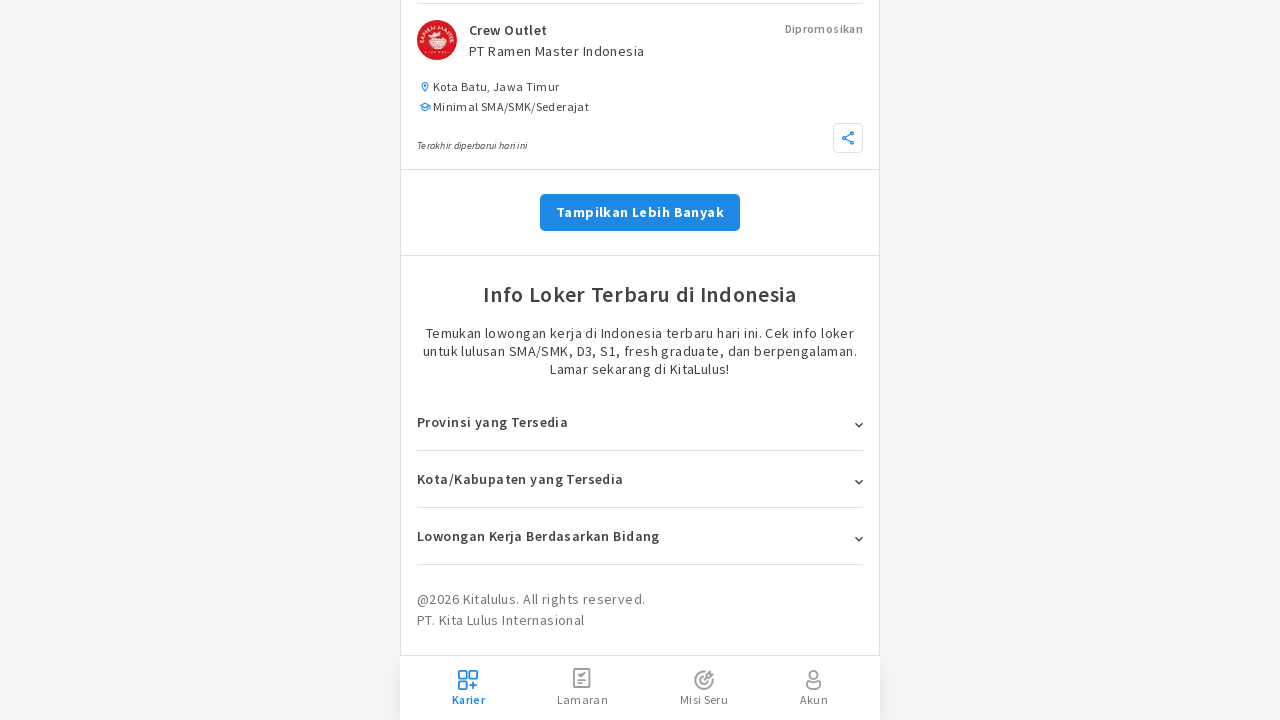

Scrolled to bottom of page to trigger lazy loading (scroll 10/10)
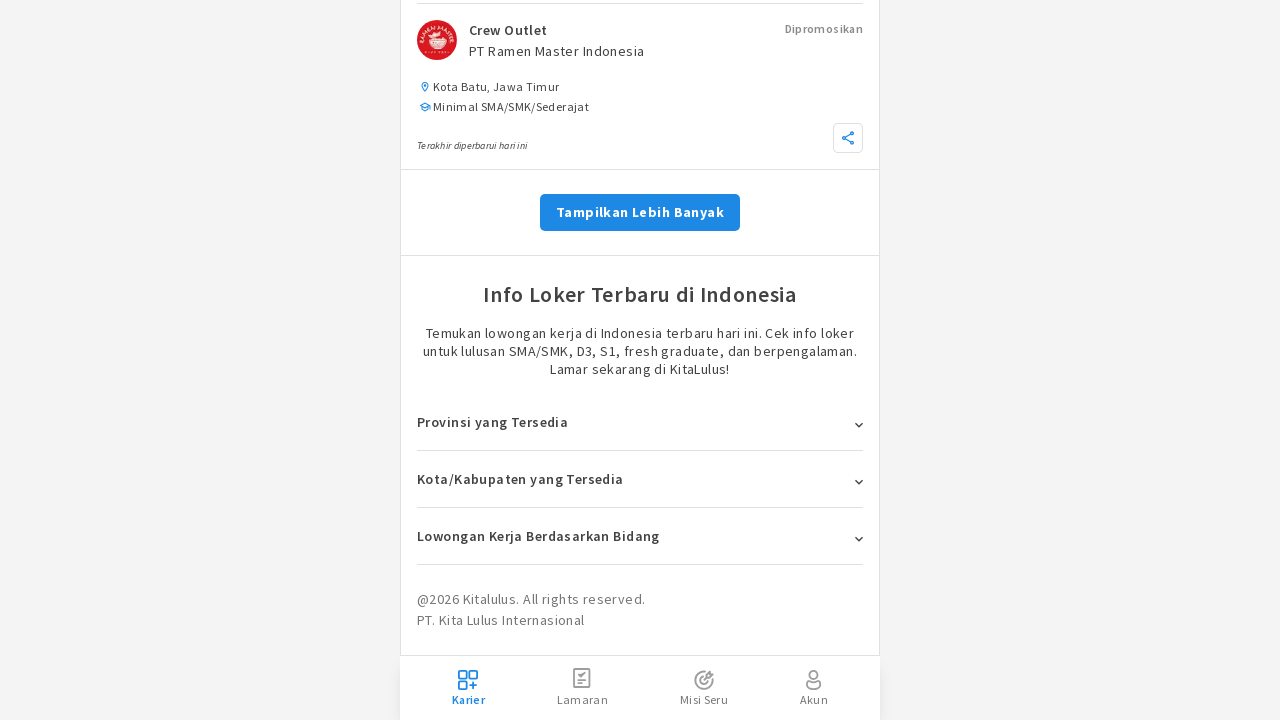

Waited 300ms for additional job listings to load
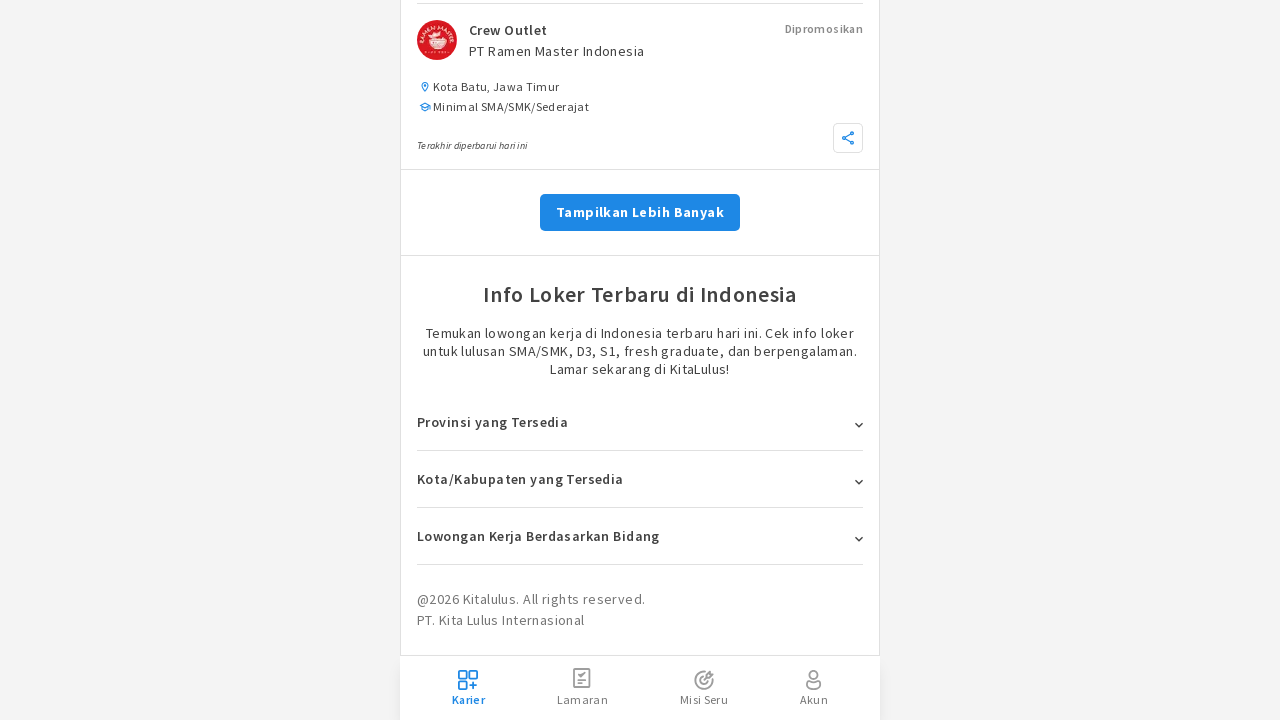

Verified job cards are still present after all scrolling
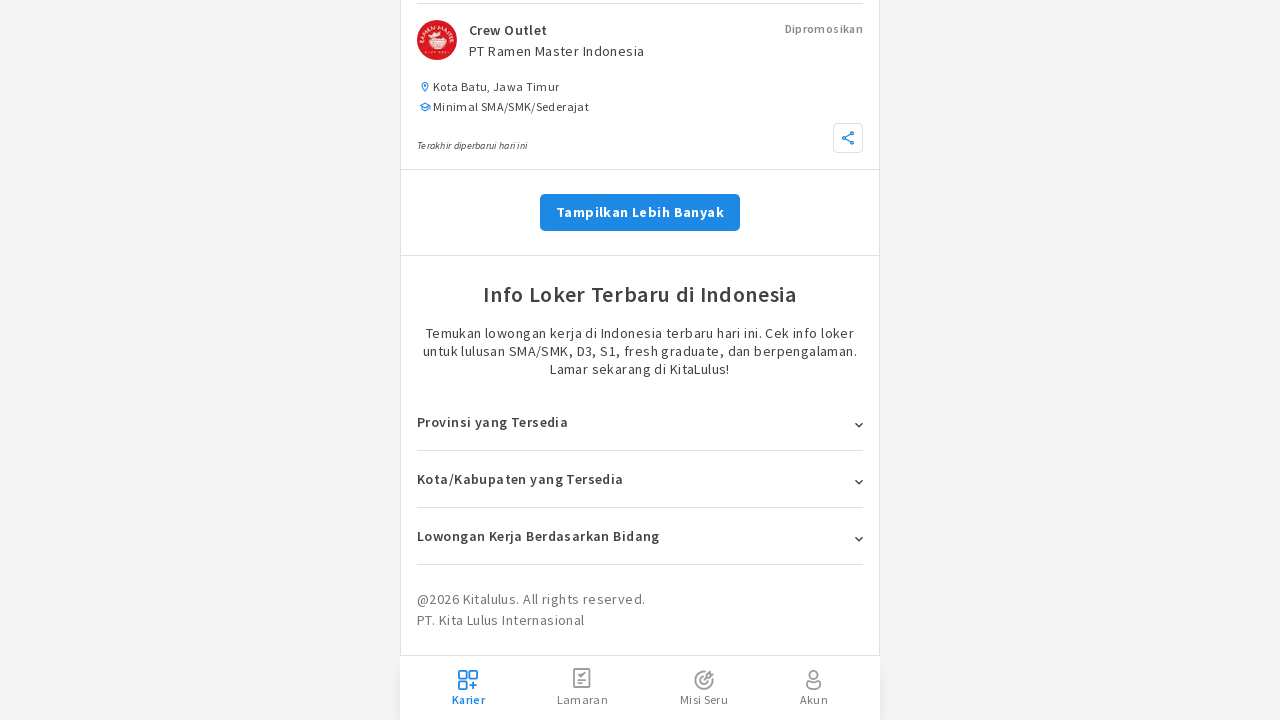

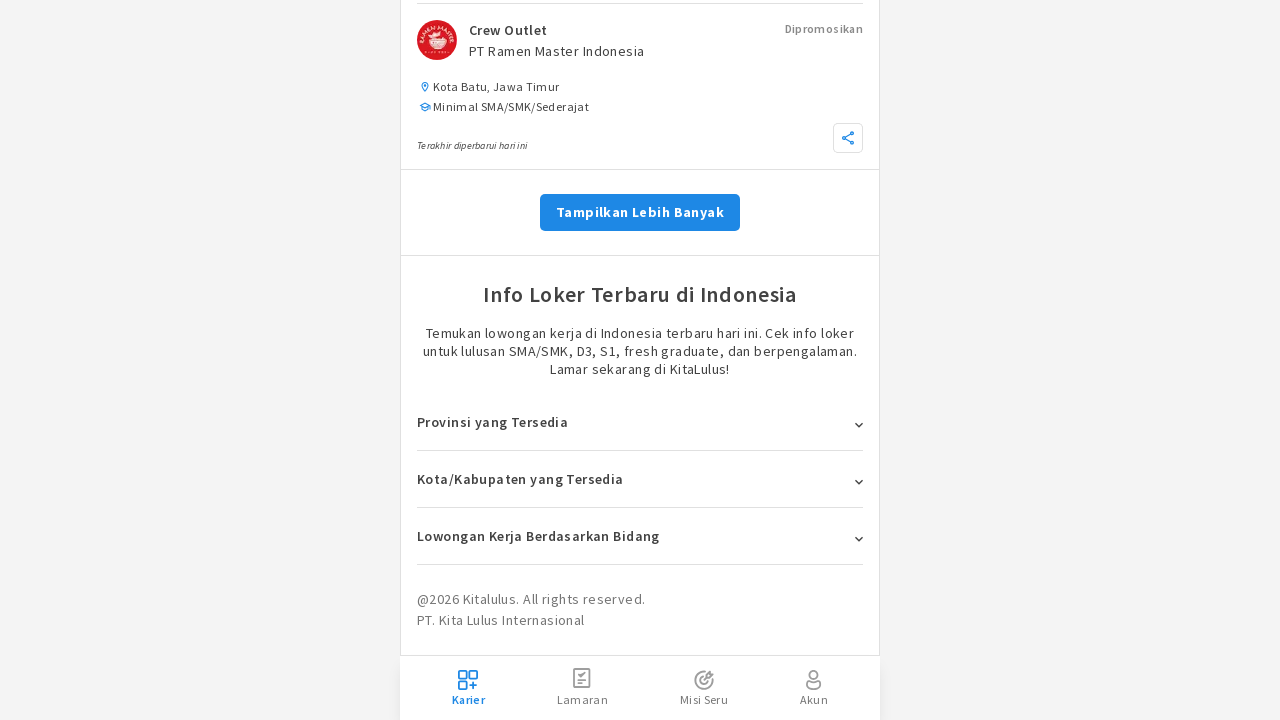